Tests adding todo items by filling the input field and pressing Enter, then verifying items appear in the list

Starting URL: https://demo.playwright.dev/todomvc

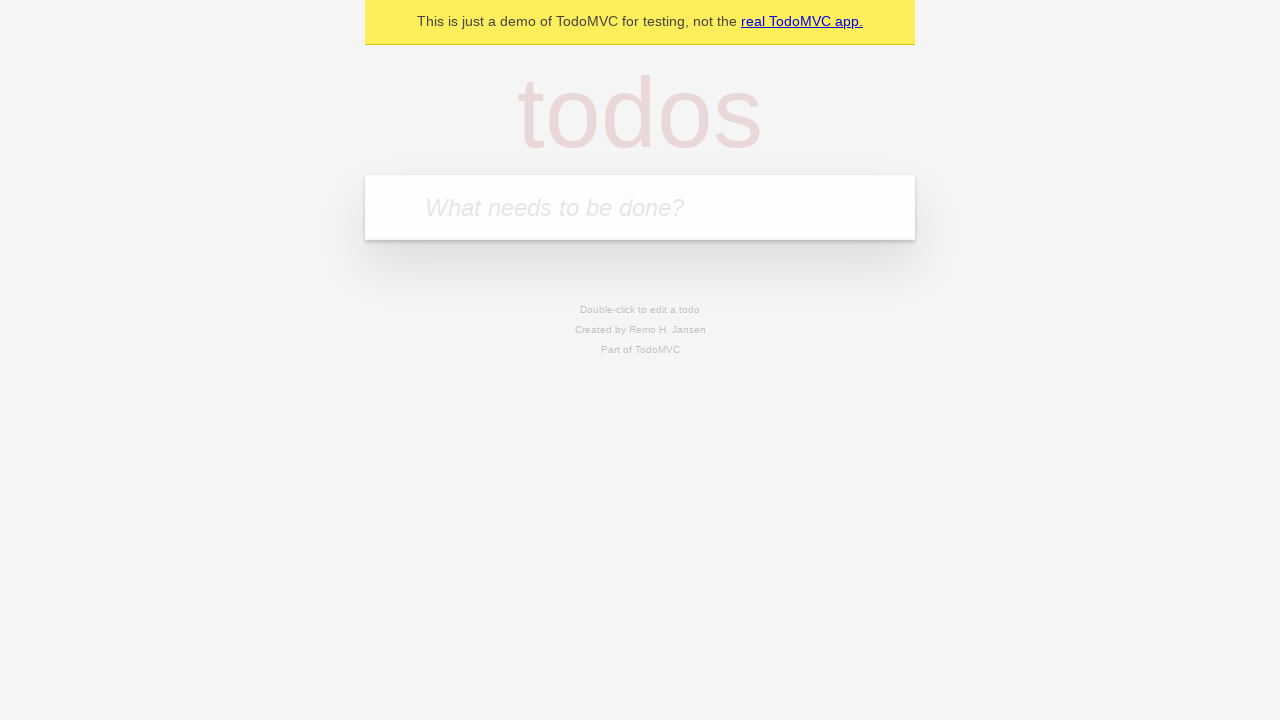

Filled todo input field with 'buy some cheese' on internal:attr=[placeholder="What needs to be done?"i]
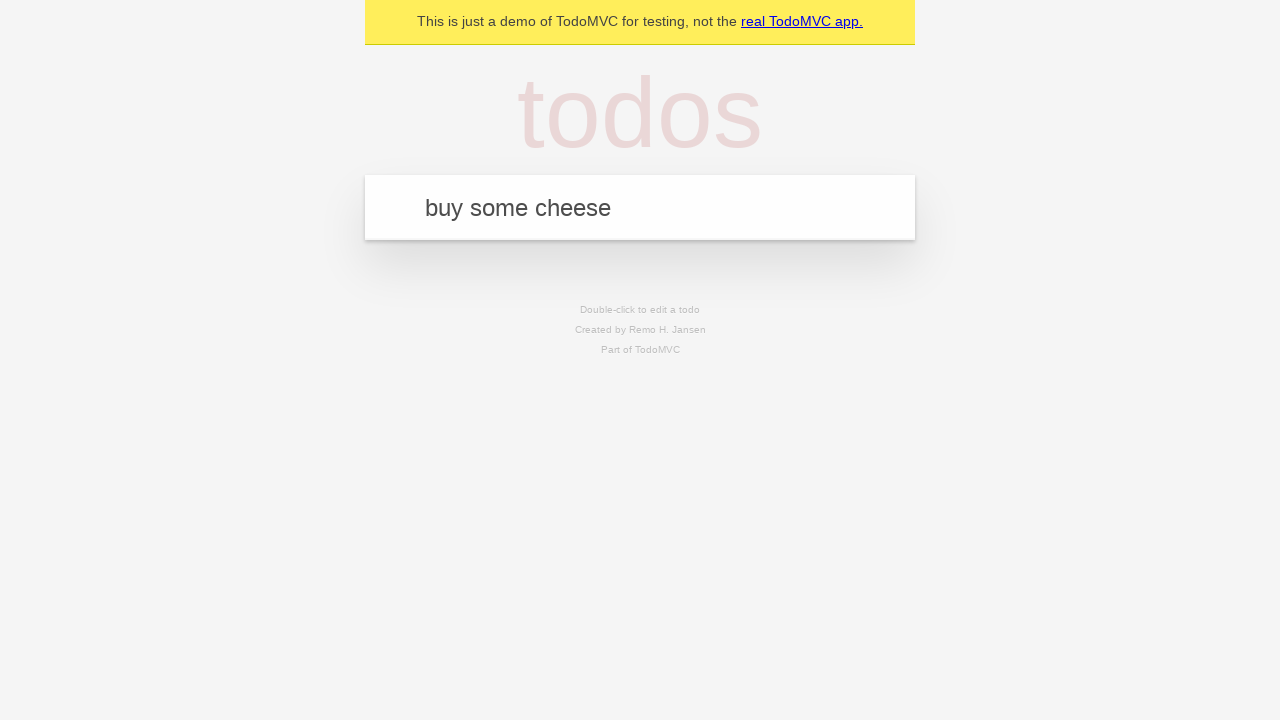

Pressed Enter to add first todo item on internal:attr=[placeholder="What needs to be done?"i]
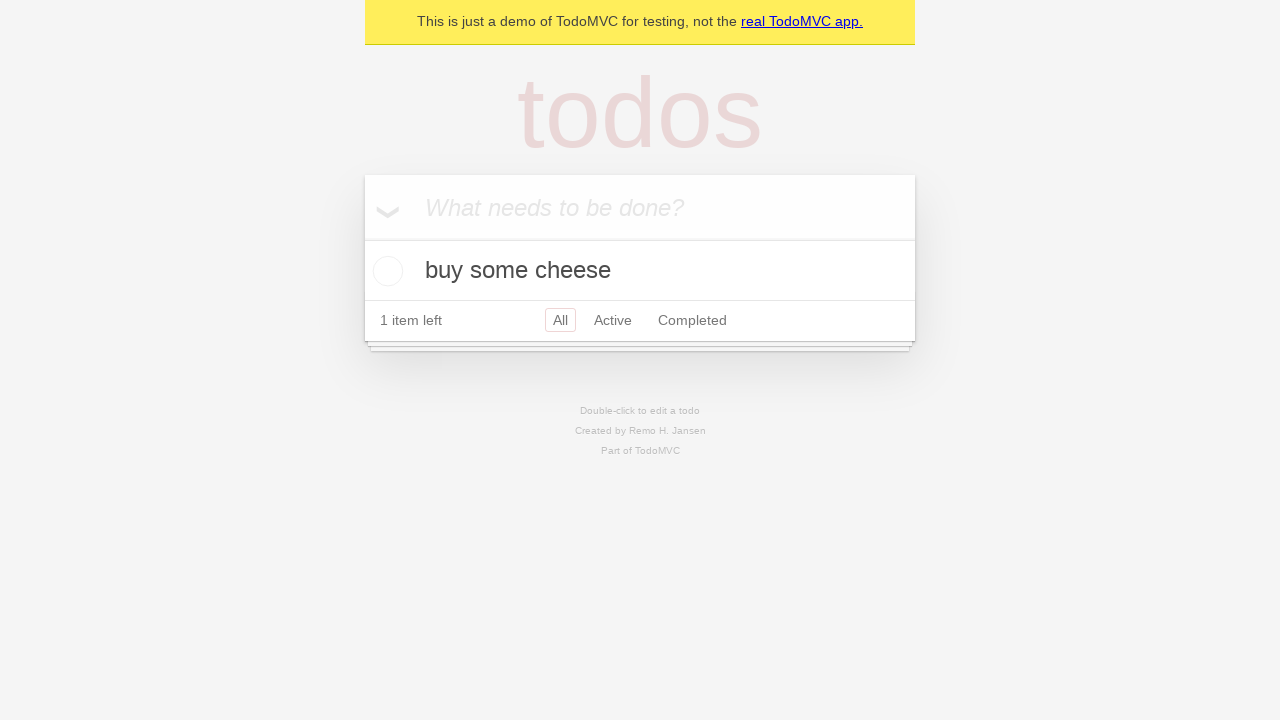

First todo item appeared in the list
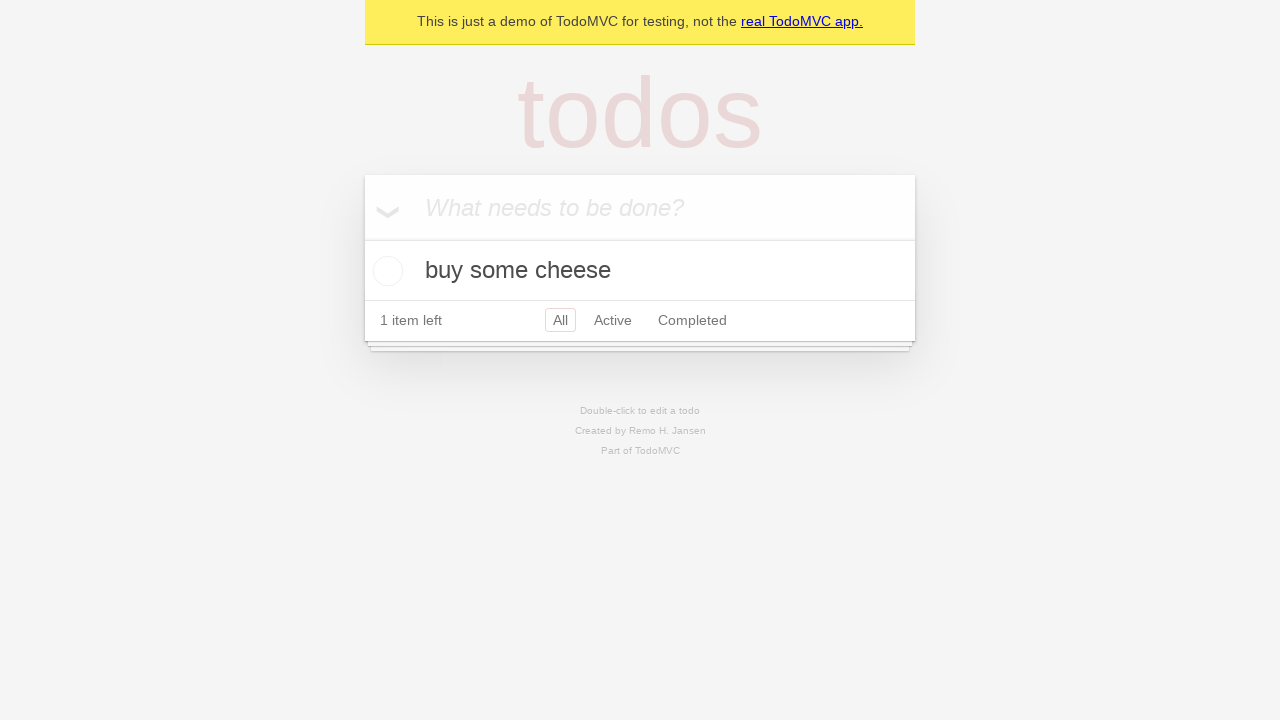

Filled todo input field with 'feed the cat' on internal:attr=[placeholder="What needs to be done?"i]
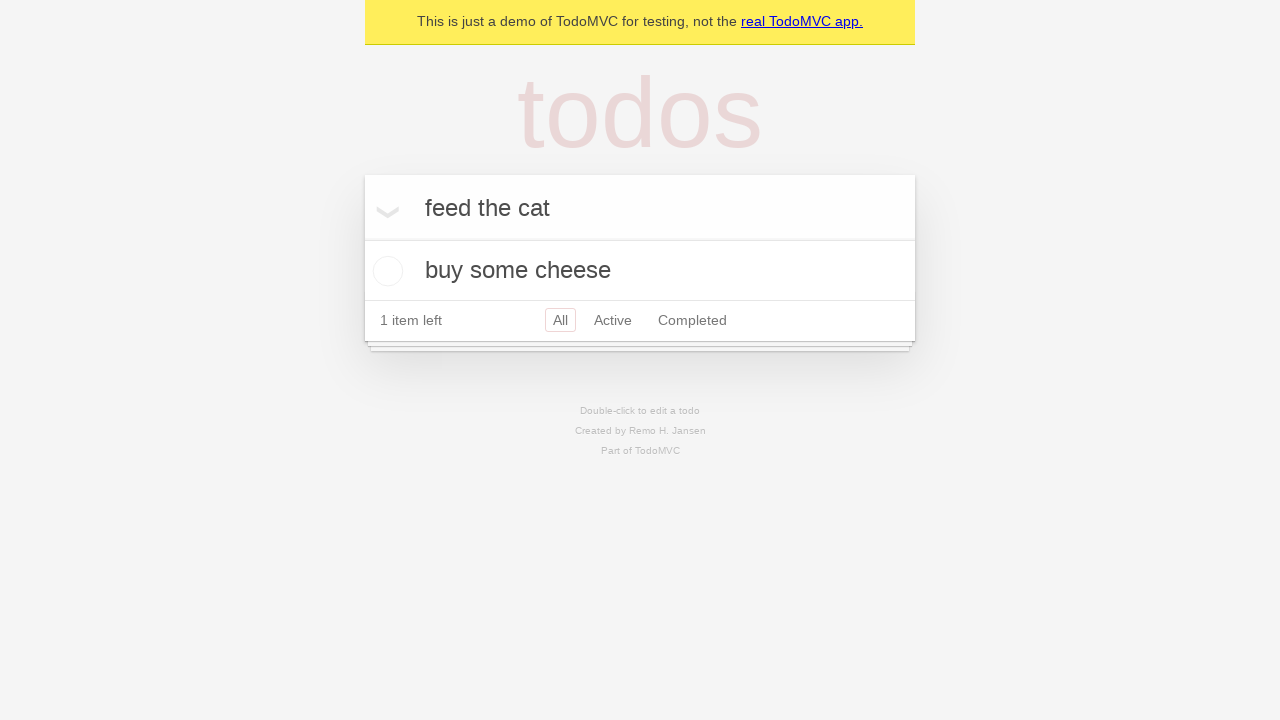

Pressed Enter to add second todo item on internal:attr=[placeholder="What needs to be done?"i]
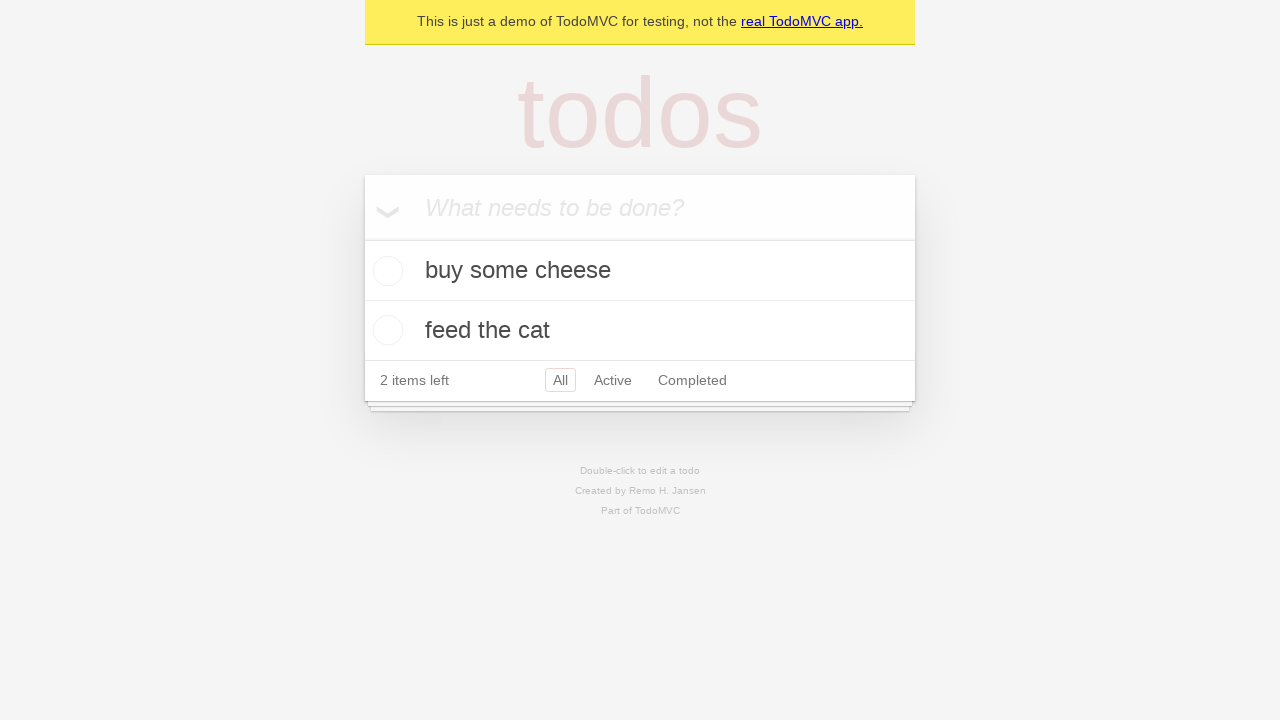

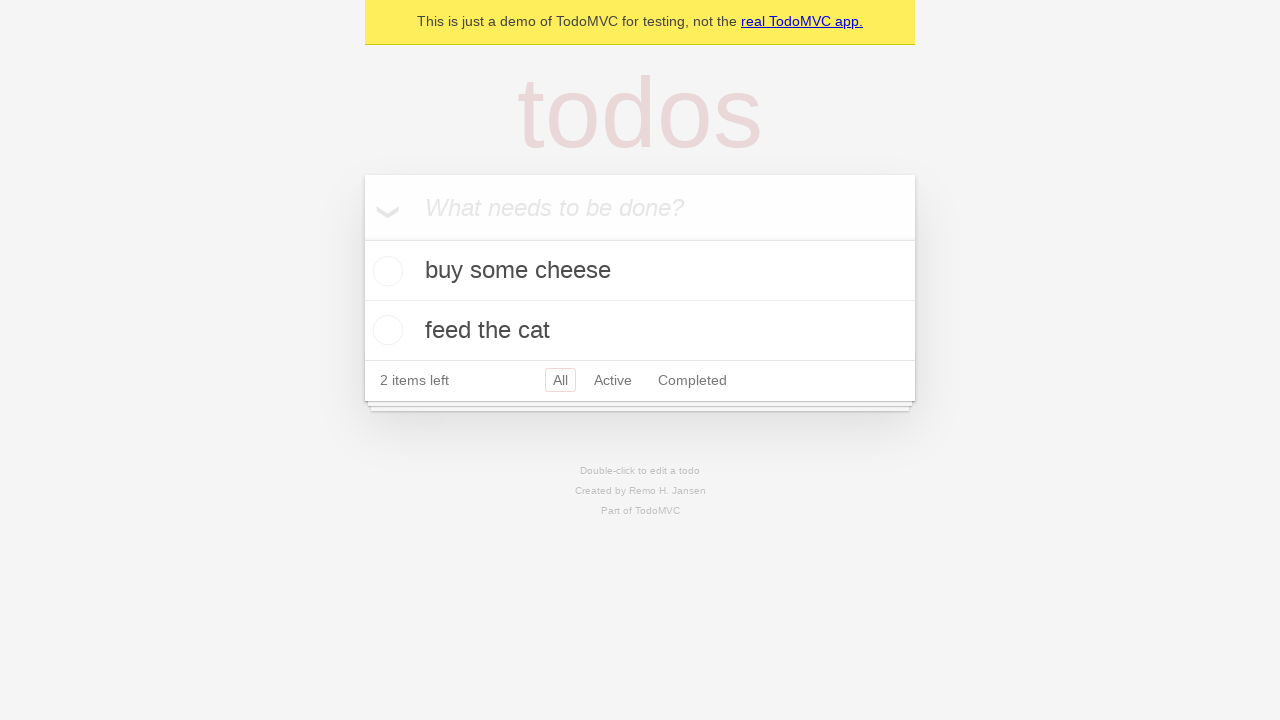